Navigates to Kevin Cunningham's personal website and verifies the page title matches the expected value

Starting URL: https://kevincunningham.co.uk

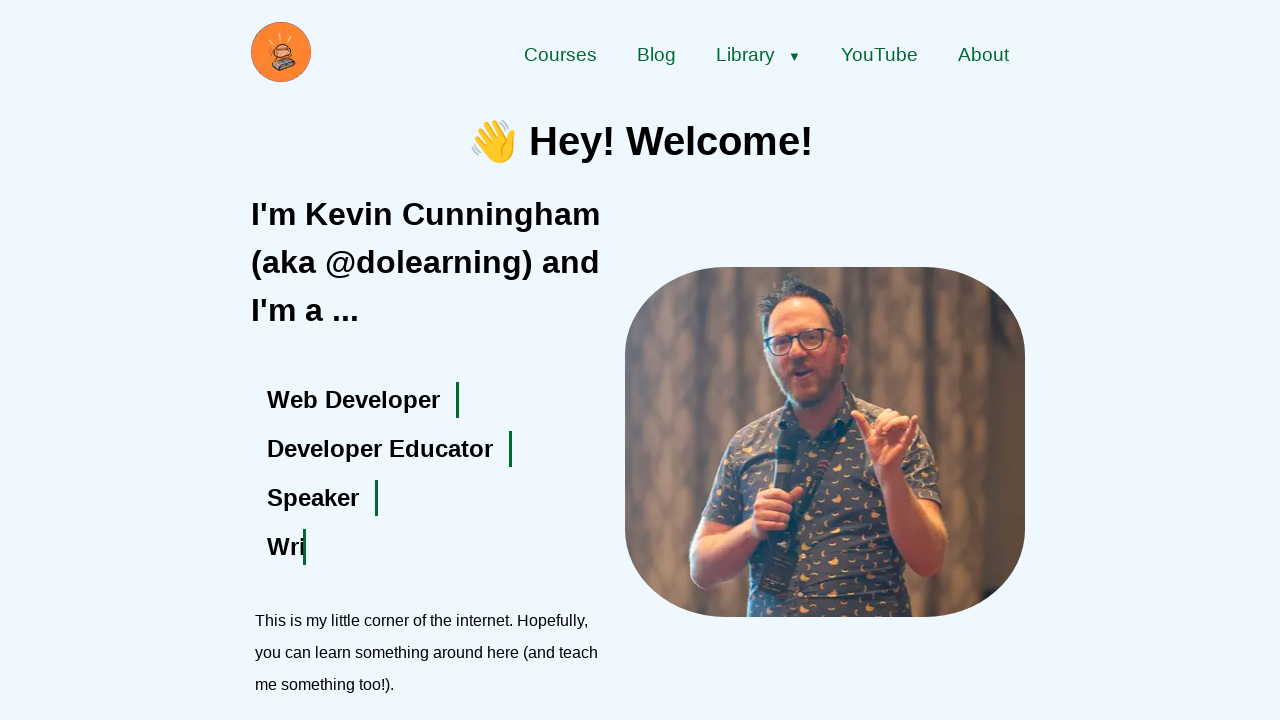

Navigated to Kevin Cunningham's personal website at https://kevincunningham.co.uk
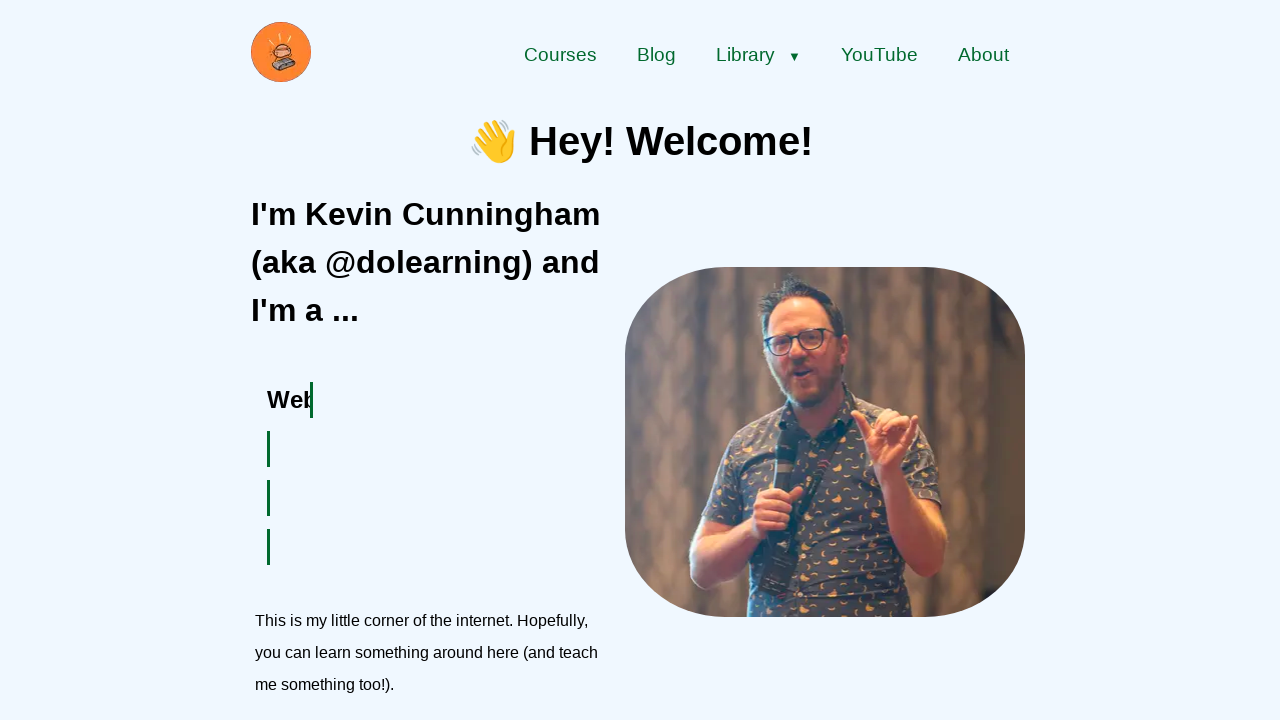

Retrieved page title
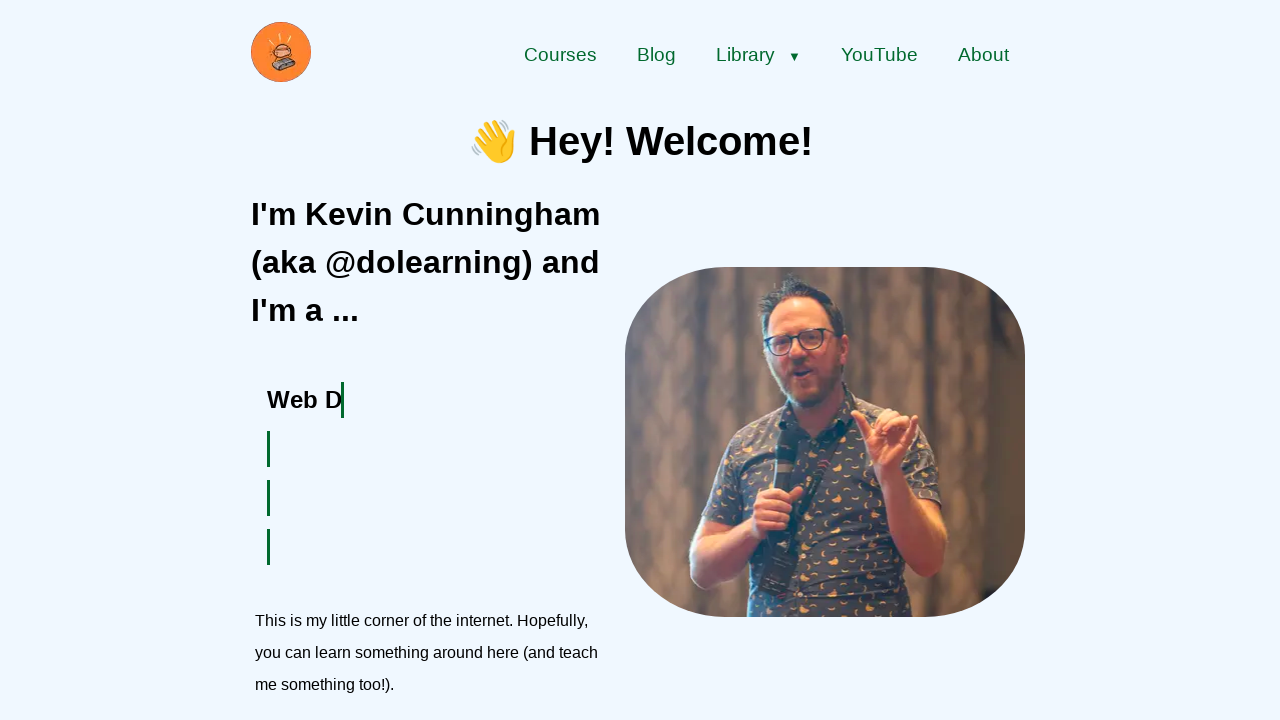

Verified page title matches expected value 'Kevin Cunningham (@dolearning)'
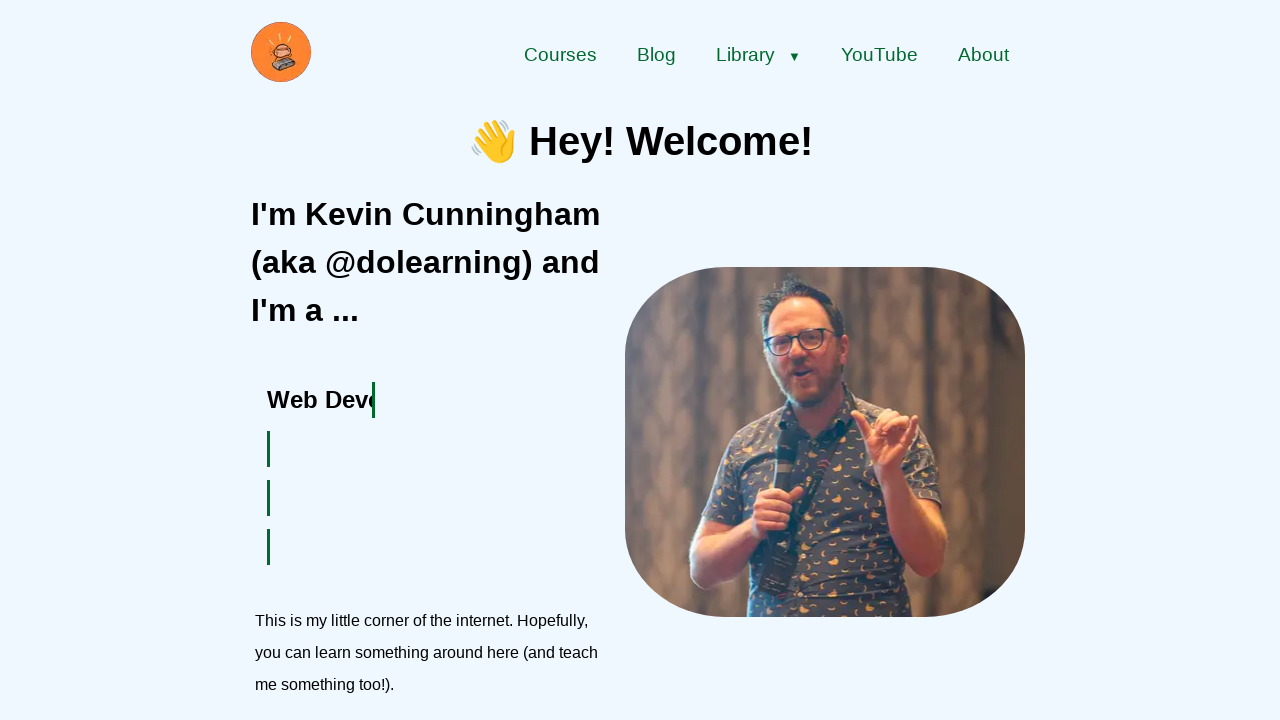

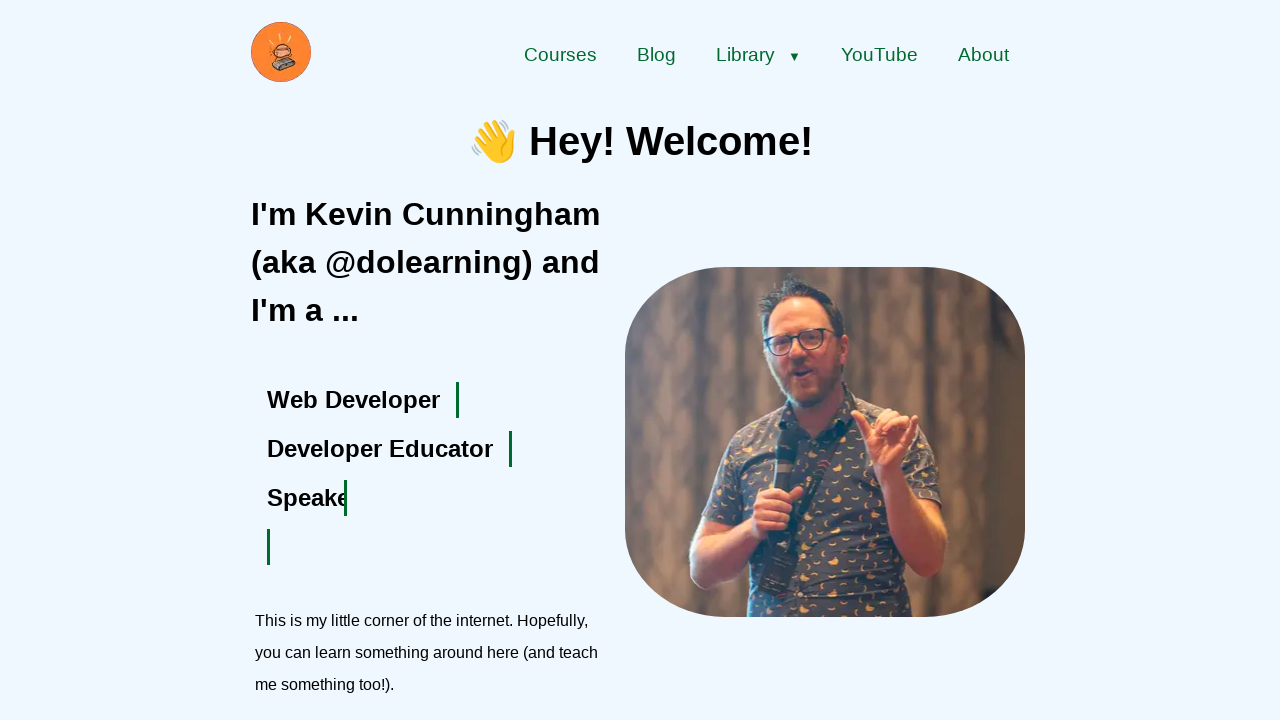